Tests the Python.org search functionality by entering a search query "pycon", submitting the form, and verifying that results are found.

Starting URL: http://www.python.org

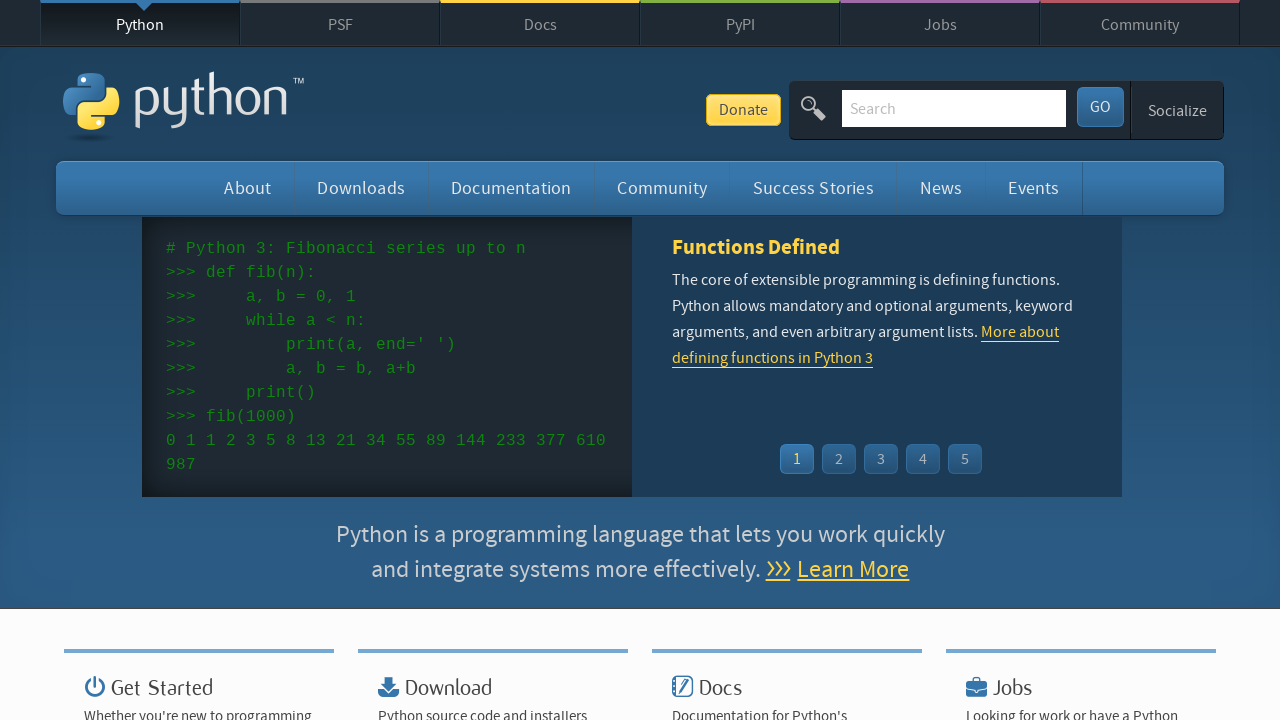

Verified page title contains 'Python'
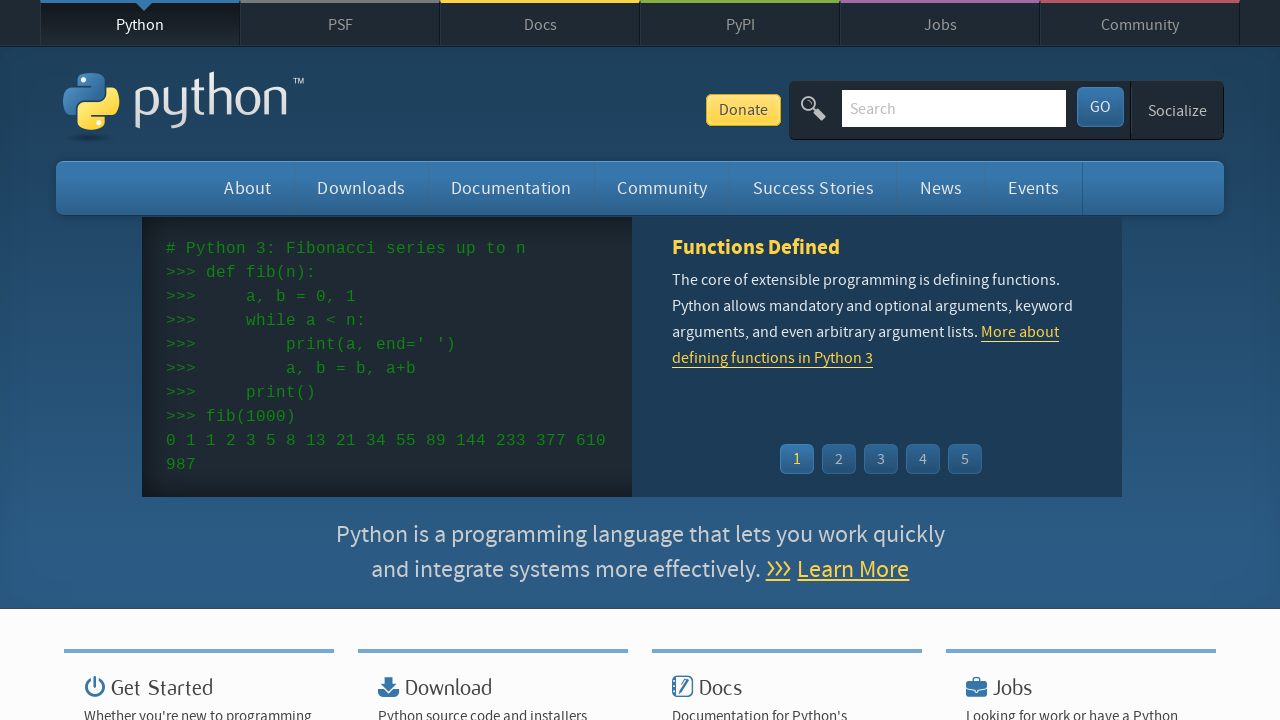

Filled search box with 'pycon' query on input[name='q']
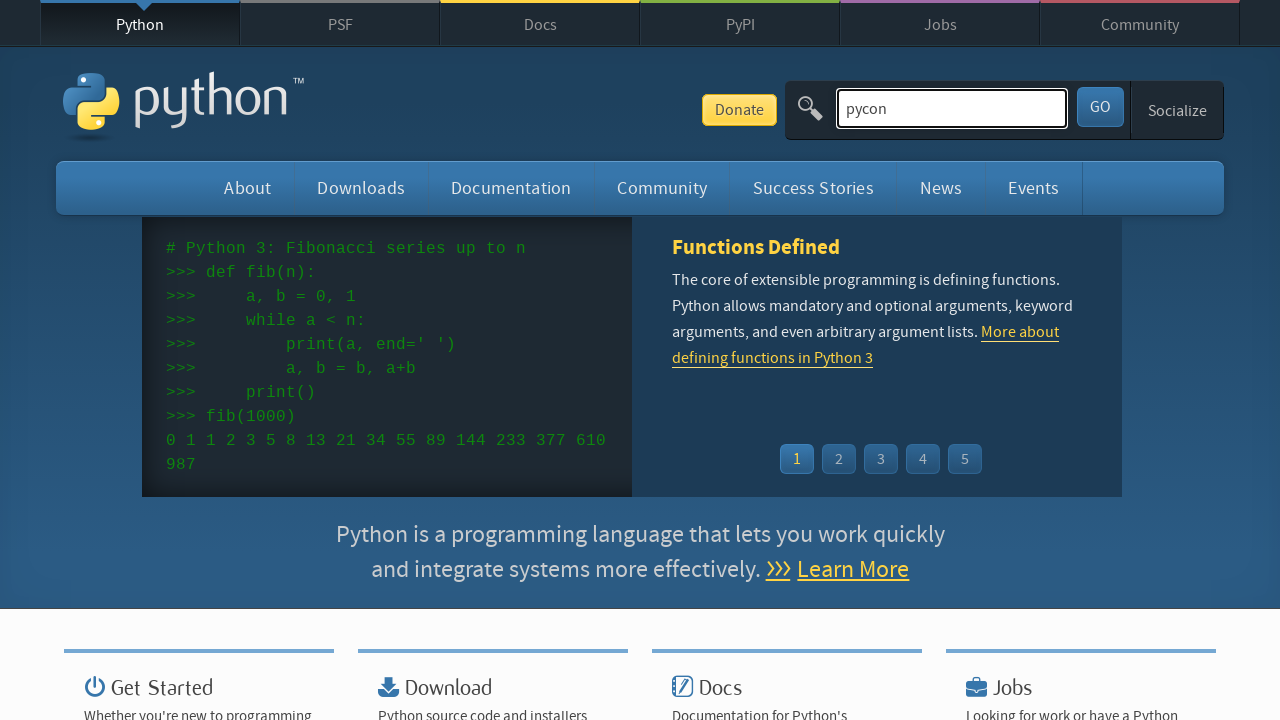

Pressed Enter to submit search form on input[name='q']
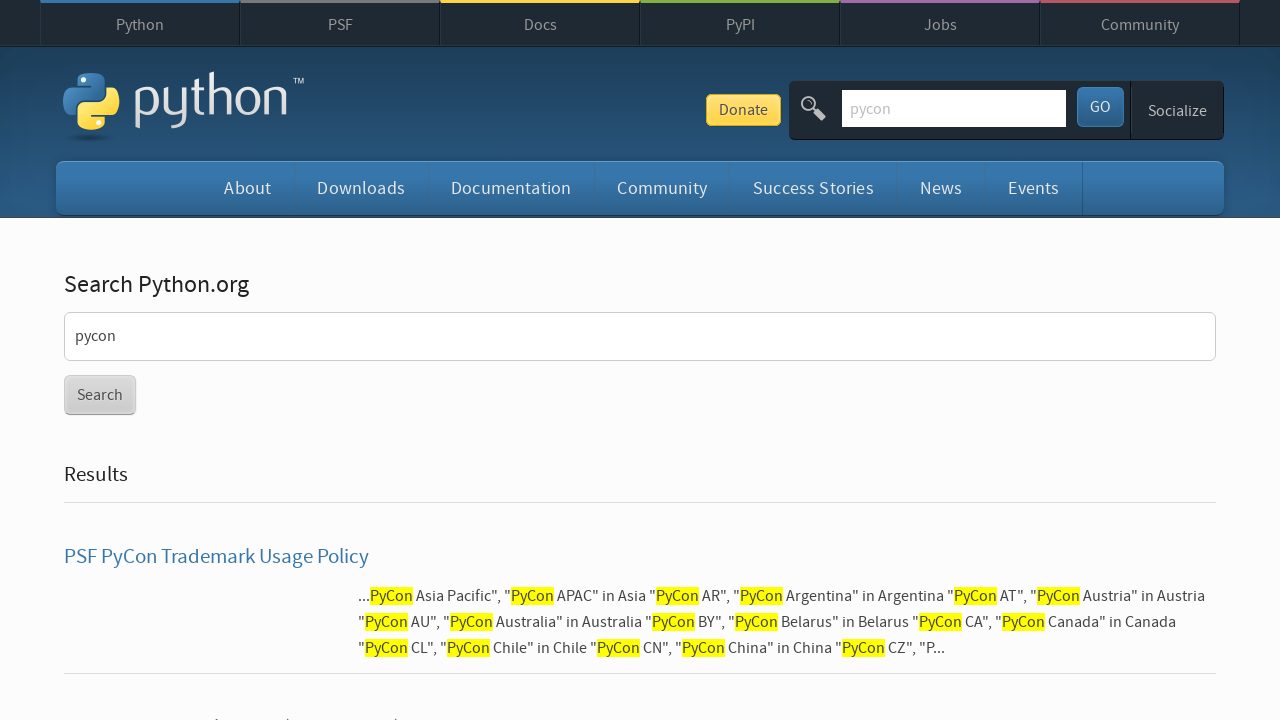

Waited for page load to complete
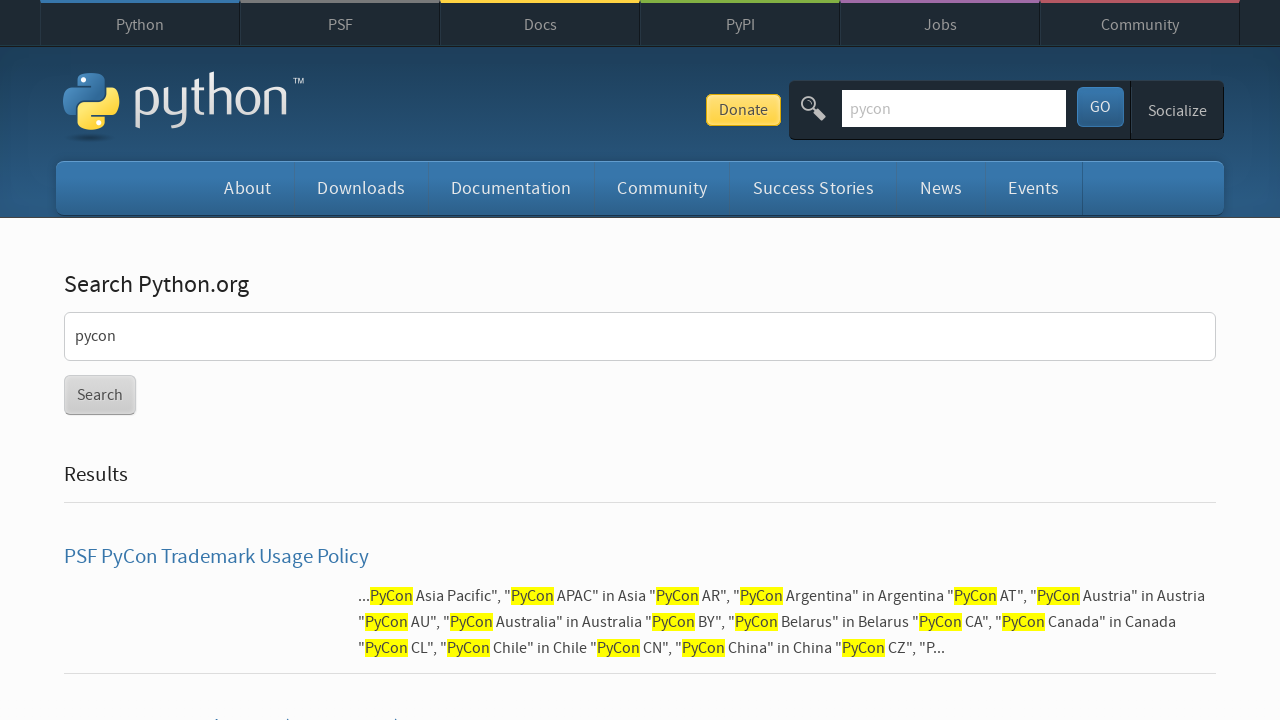

Verified search results were found (no 'No results found' message)
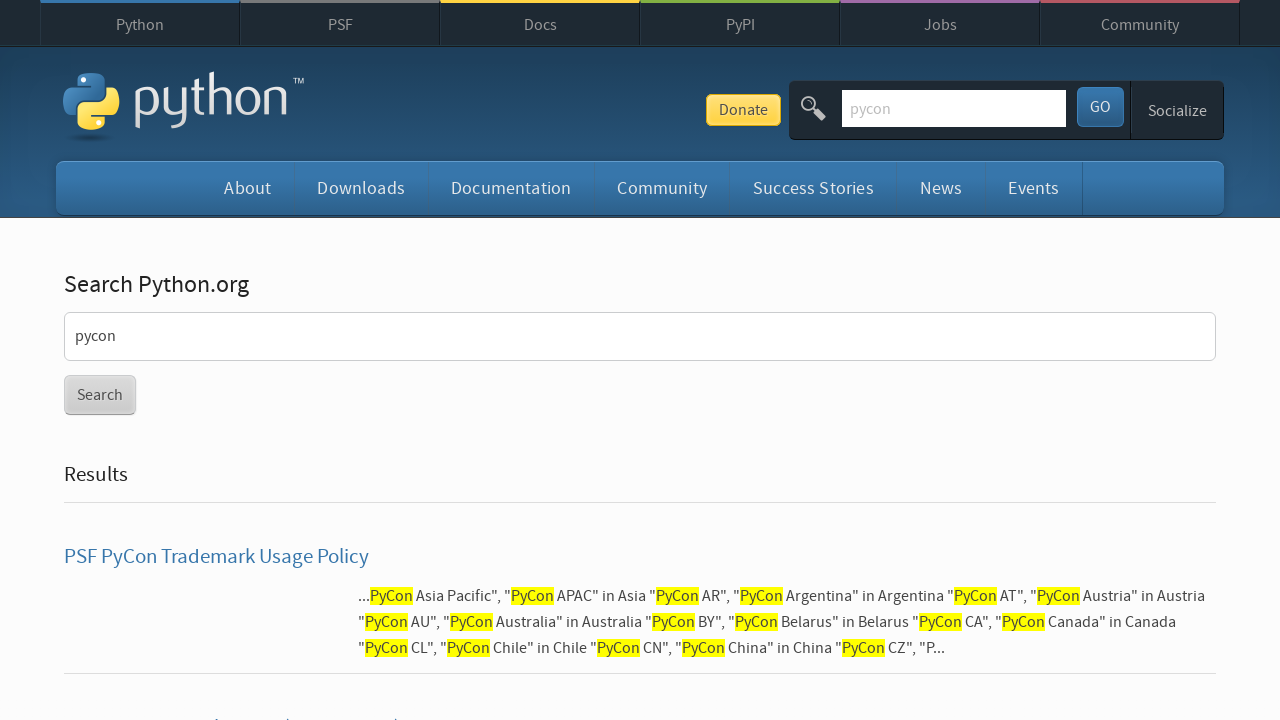

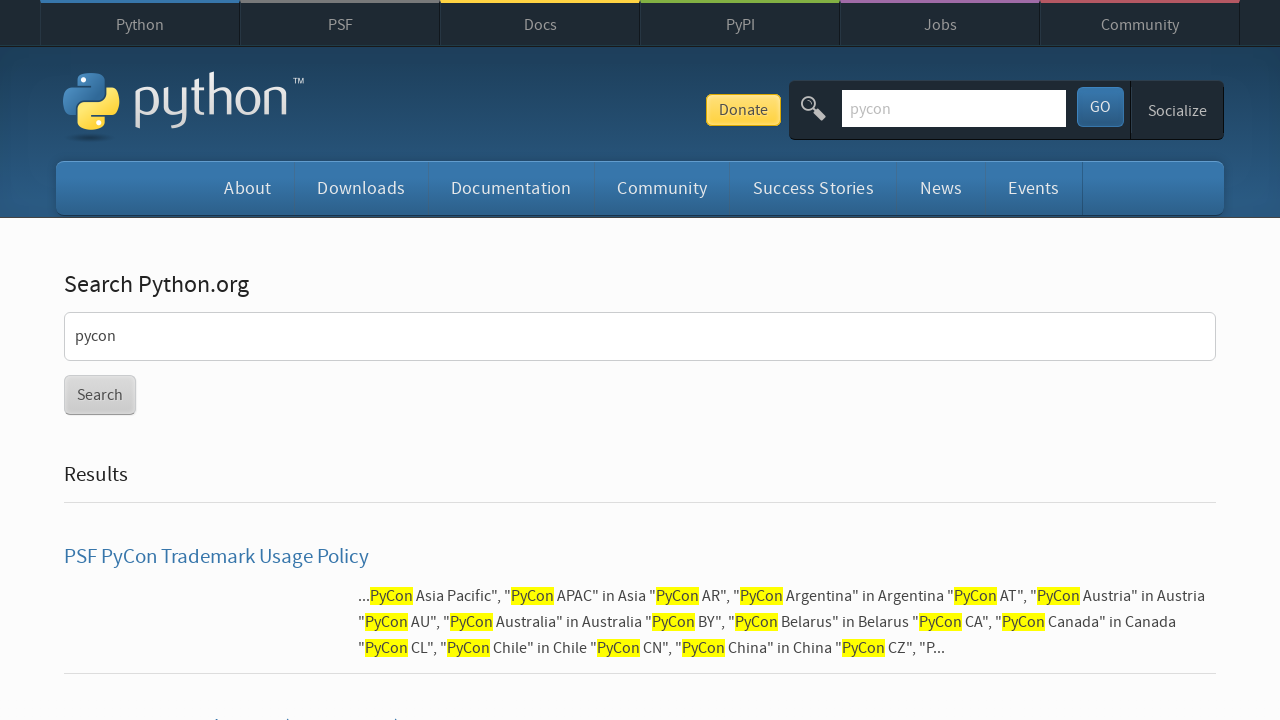